Tests page scrolling functionality by scrolling down and then up on a blog page

Starting URL: http://www.omayo.blogspot.com/

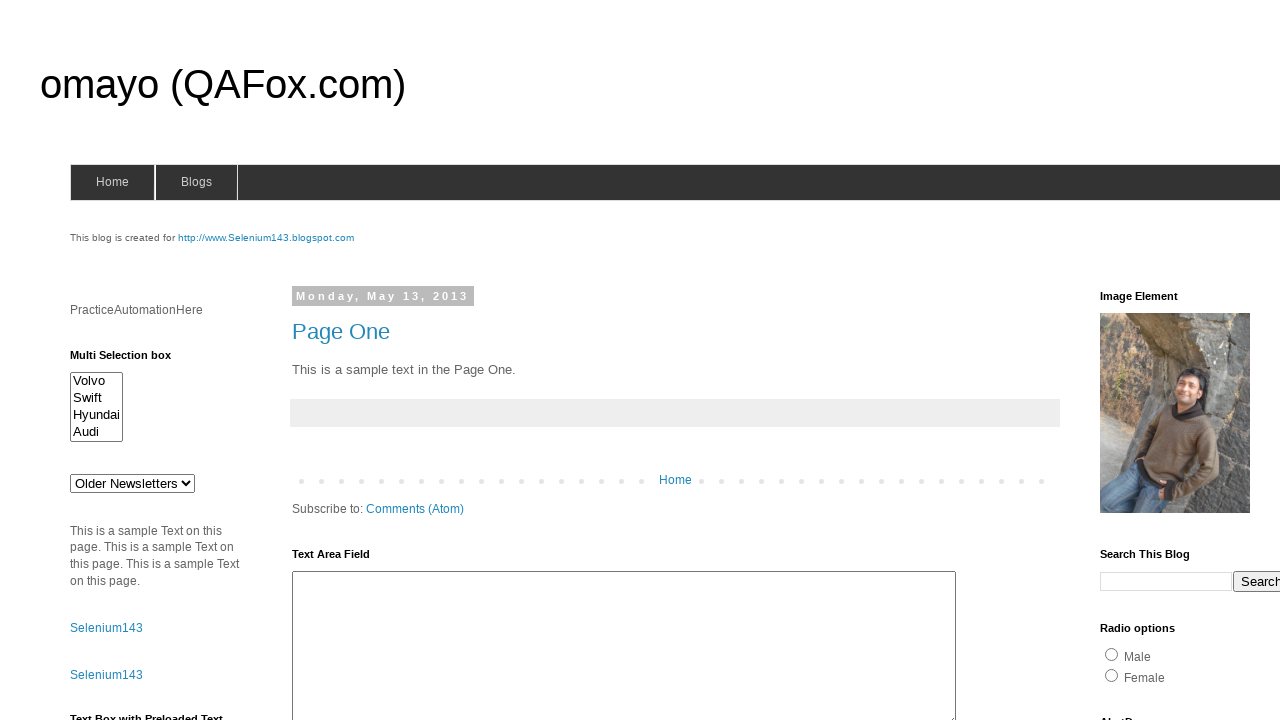

Scrolled down by 800 pixels
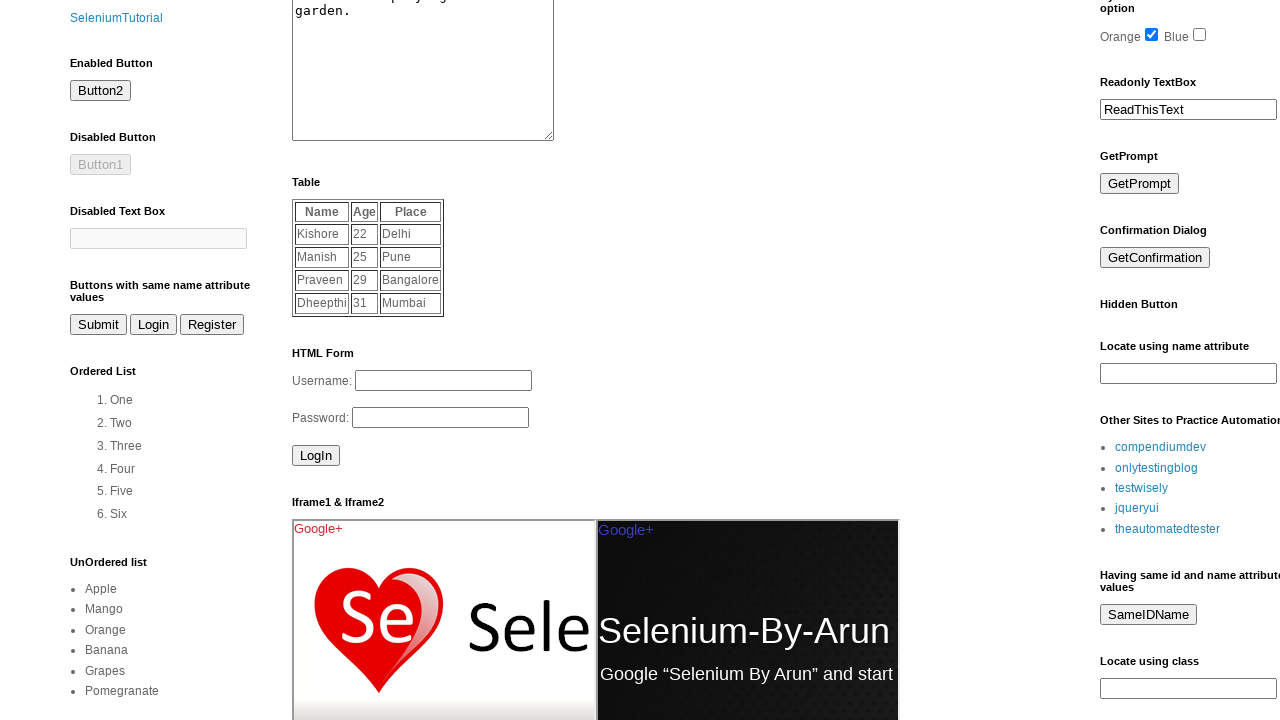

Waited 4 seconds for scroll to complete
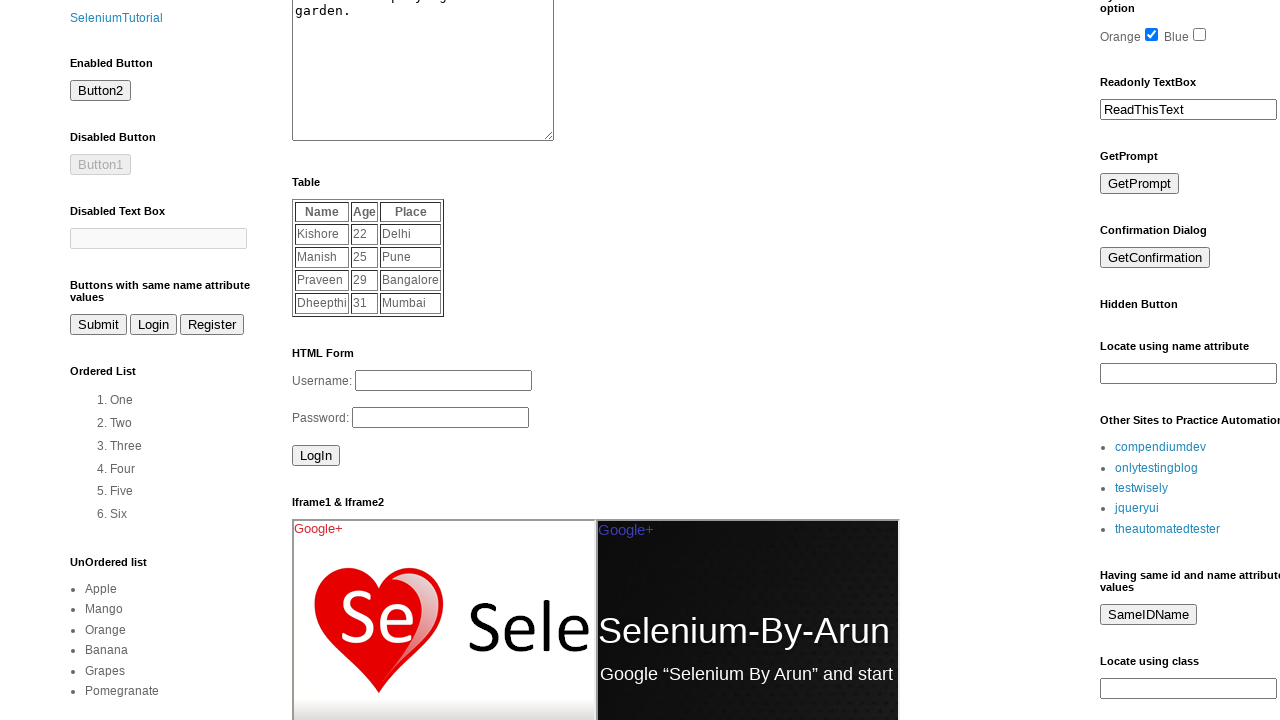

Scrolled up by 500 pixels
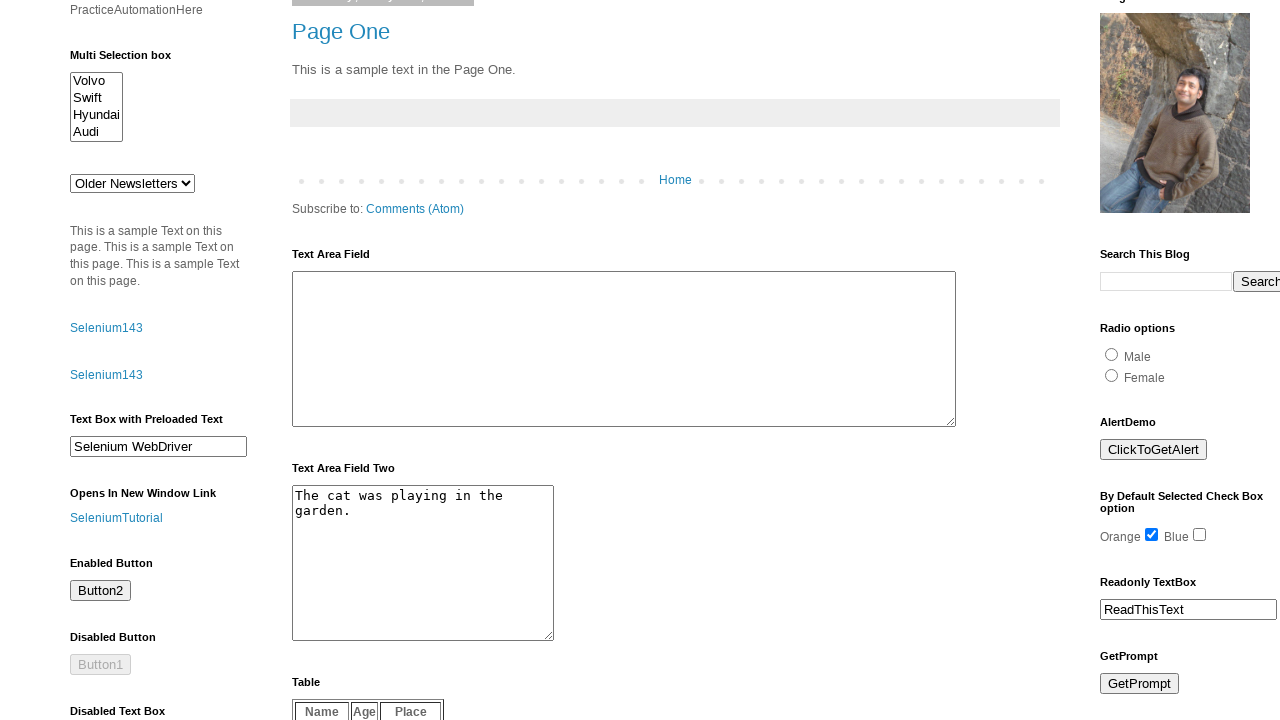

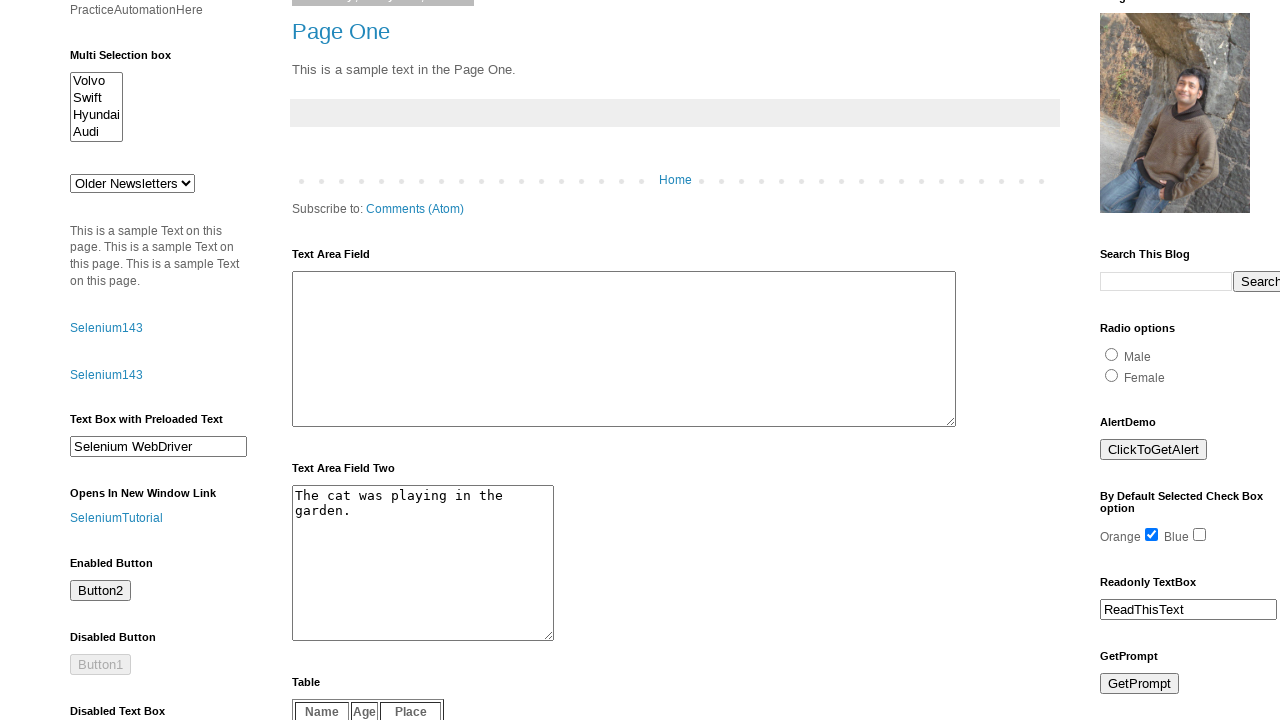